Tests the Dynamic Controls page by navigating to it, interacting with a checkbox (checking/unchecking), removing and re-adding the checkbox using buttons, and verifying checkbox state changes.

Starting URL: https://the-internet.herokuapp.com

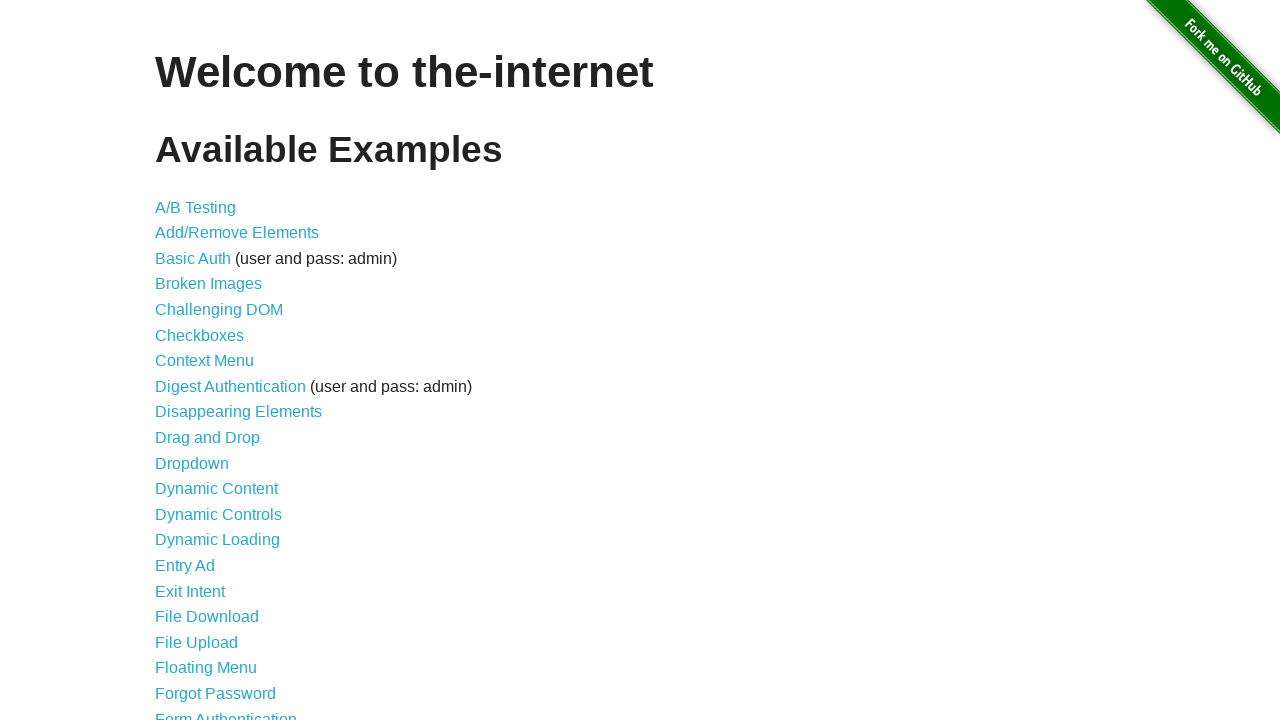

Clicked 'Dynamic Controls' link to navigate to the page at (218, 514) on text=Dynamic Controls
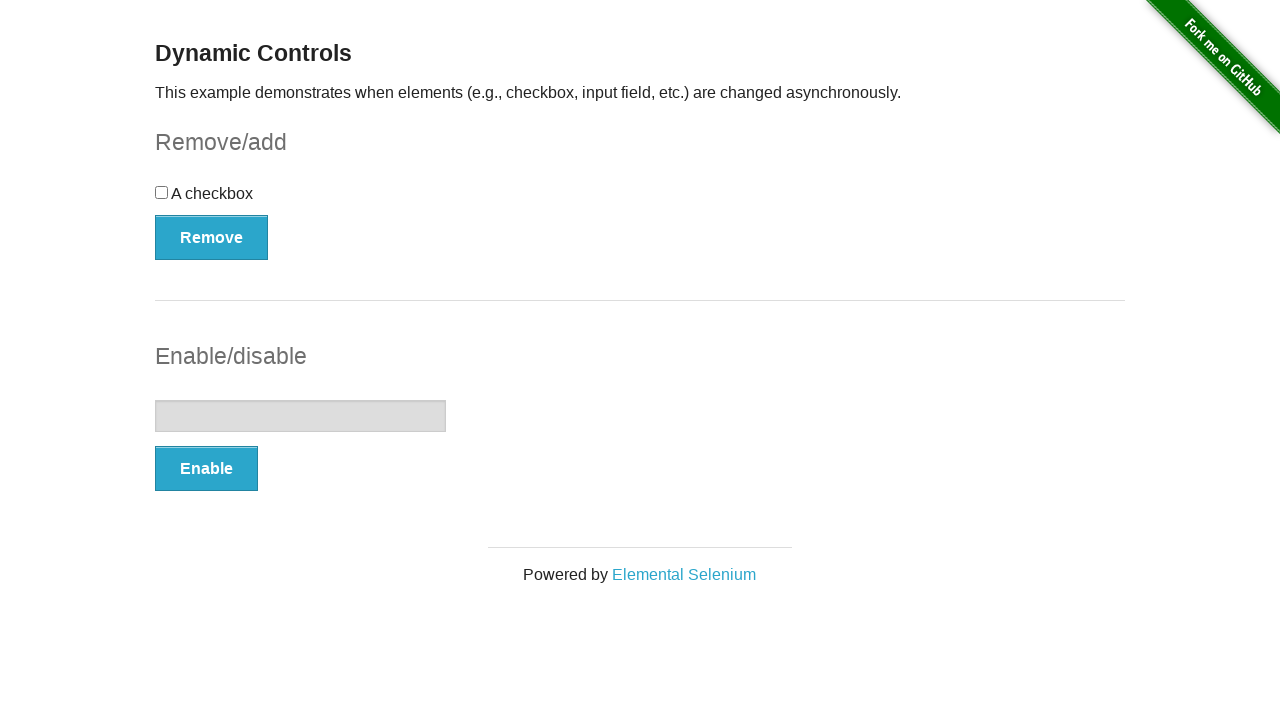

Waited for checkbox element to load on Dynamic Controls page
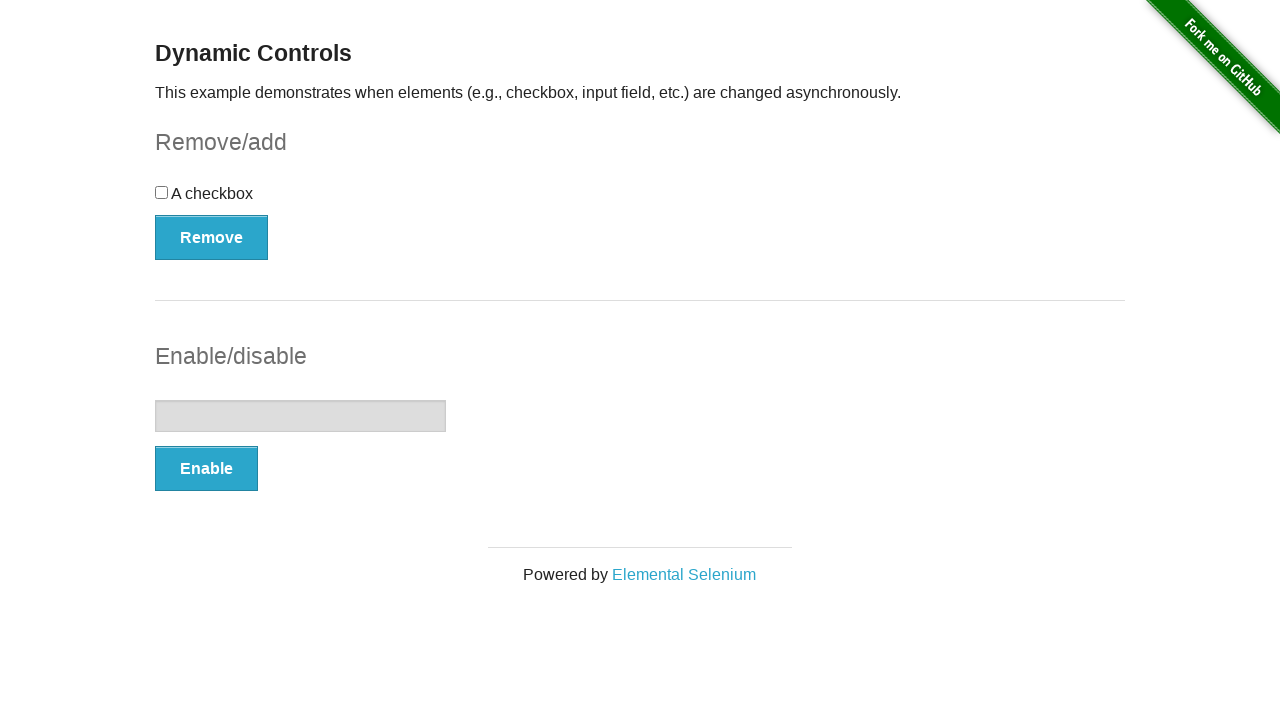

Clicked checkbox to check it at (162, 192) on input[type='checkbox']
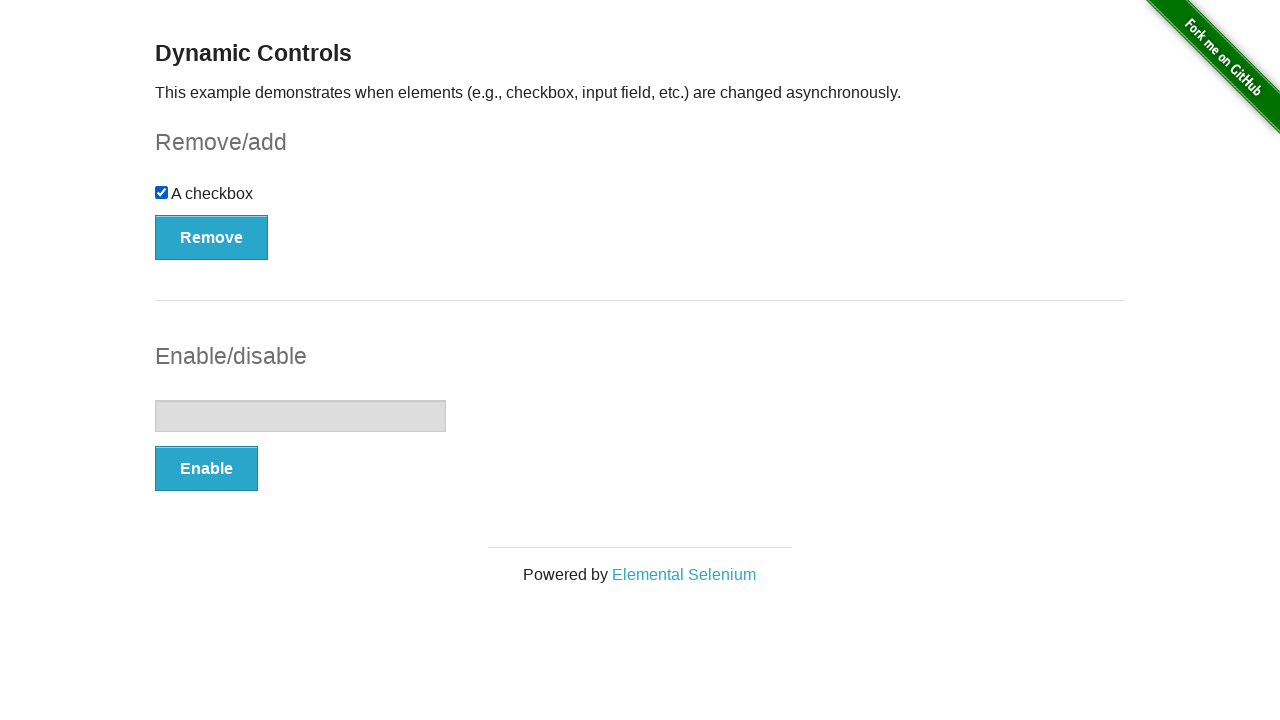

Clicked checkbox to uncheck it at (162, 192) on input[type='checkbox']
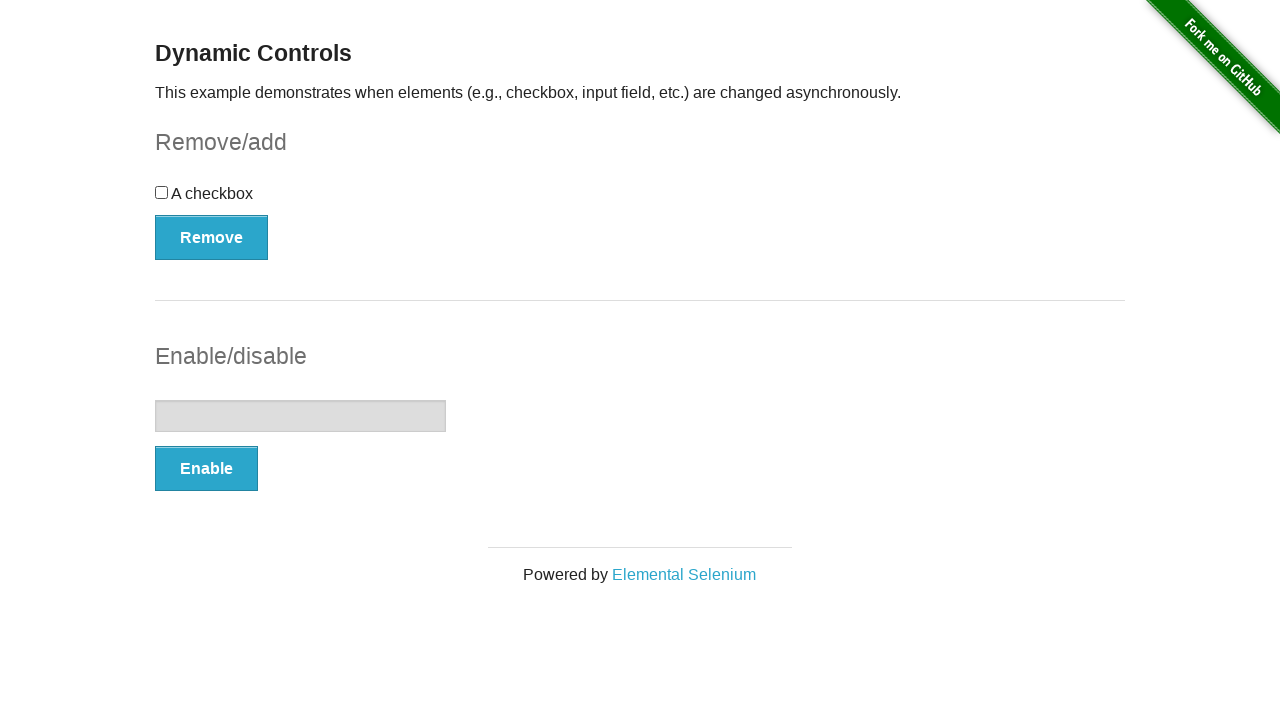

Clicked 'Remove' button to remove the checkbox at (212, 237) on button:has-text('Remove')
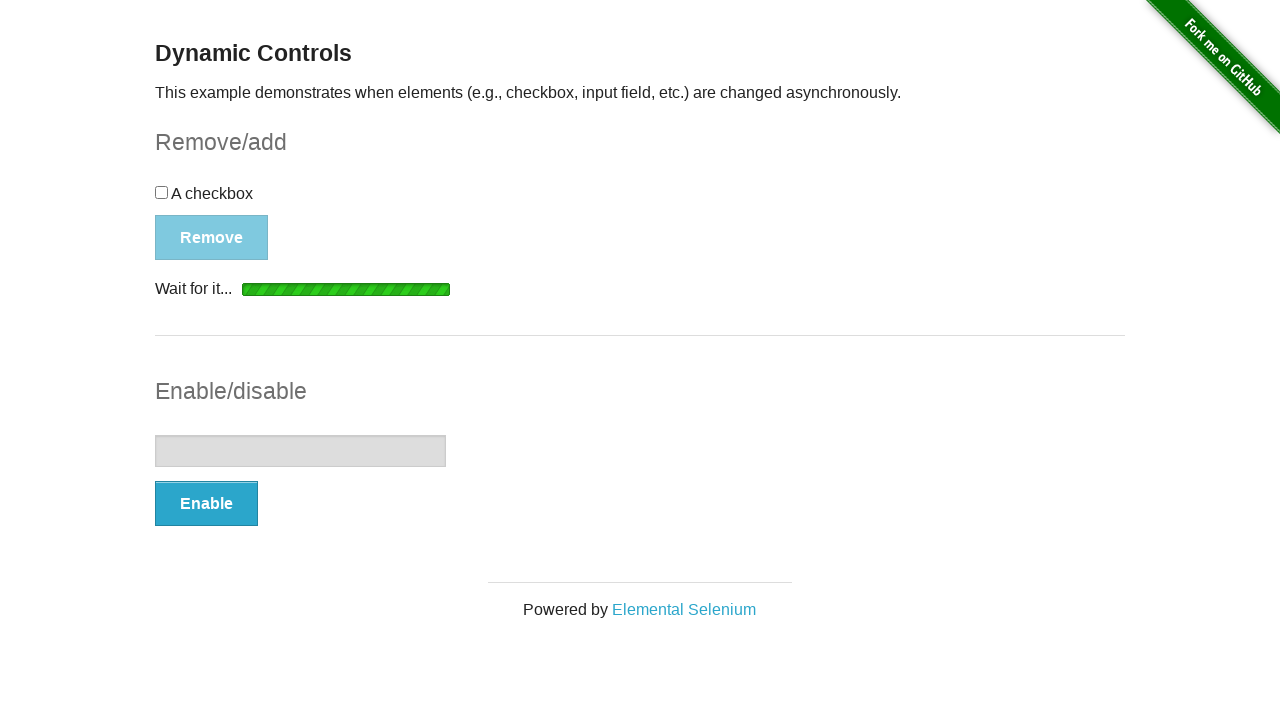

Waited for 'Add' button to appear after checkbox removal
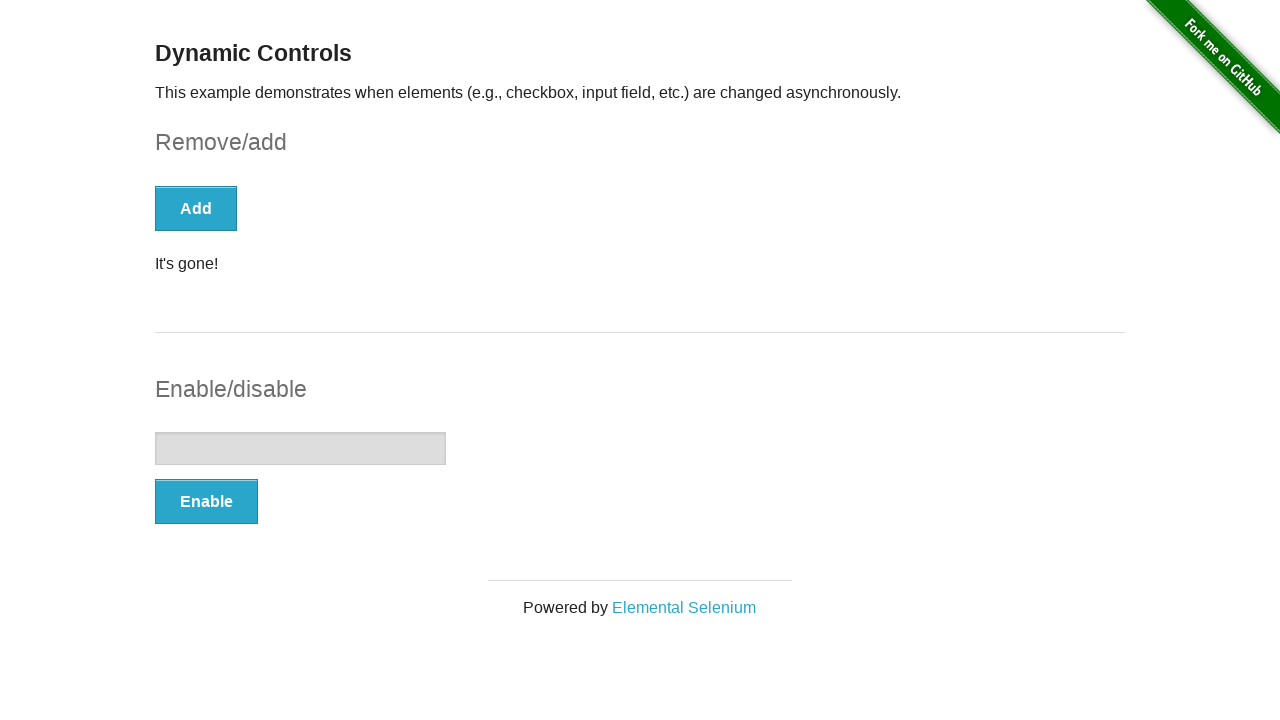

Clicked 'Add' button to restore the checkbox at (196, 208) on button:has-text('Add')
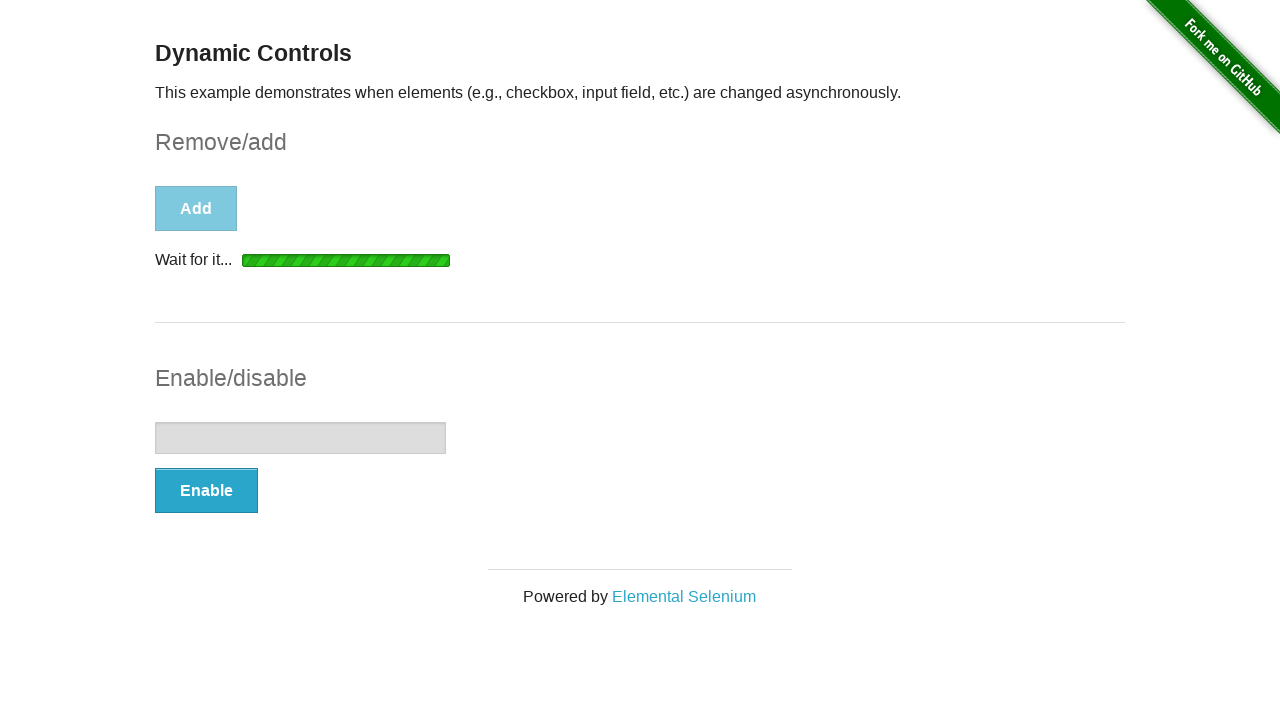

Waited for checkbox to reappear after clicking 'Add' button
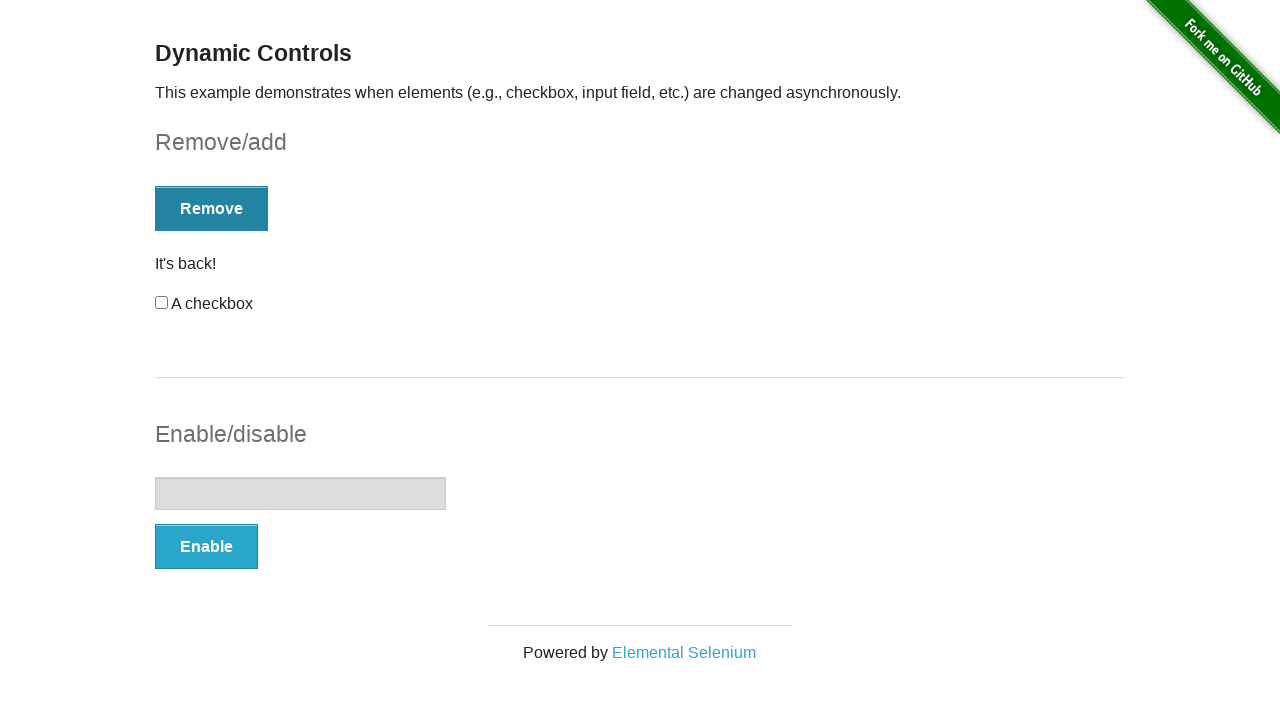

Clicked restored checkbox to check it at (162, 303) on input[type='checkbox']
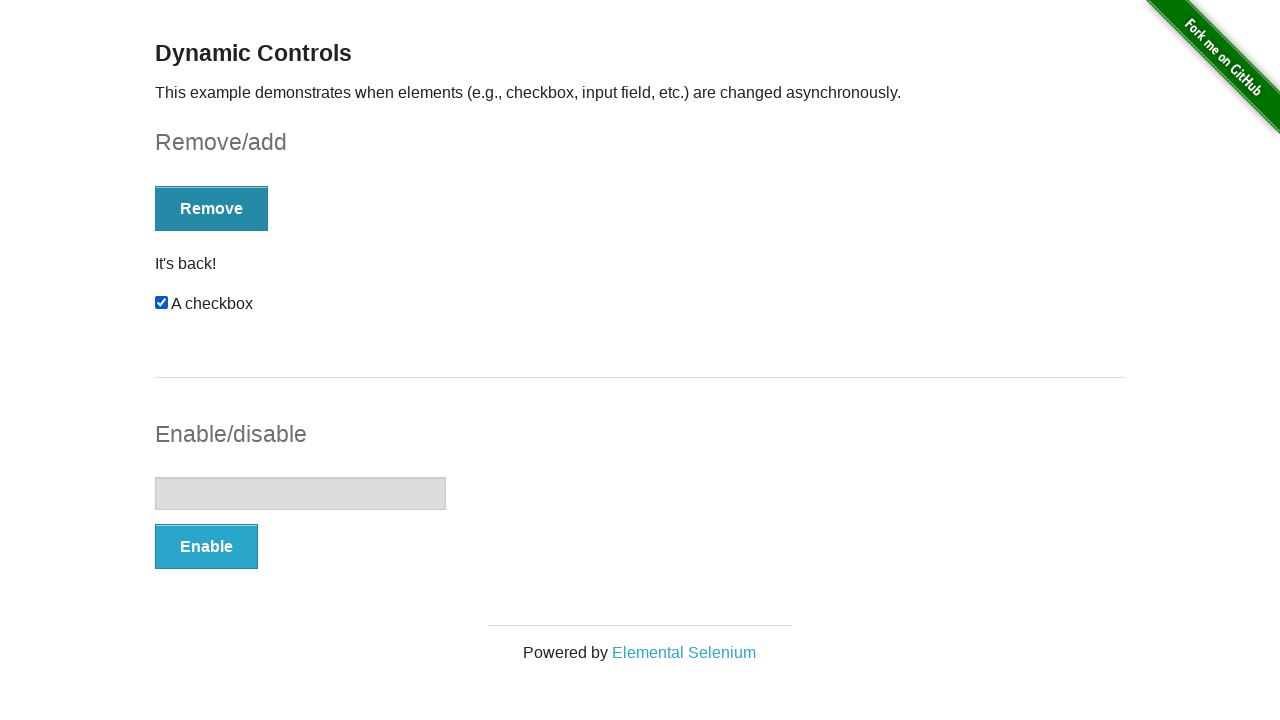

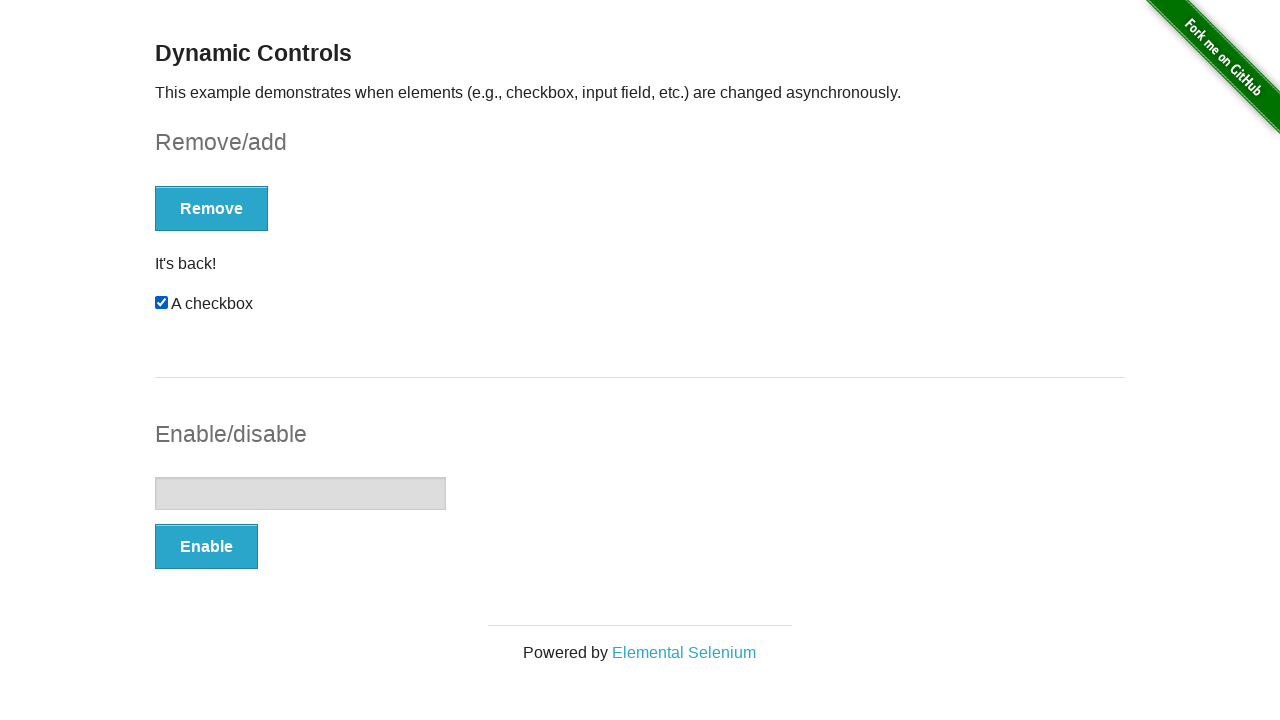